Tests that clicking the About link on dev.to homepage redirects to the About page and verifies the page title contains the expected text.

Starting URL: https://dev.to/

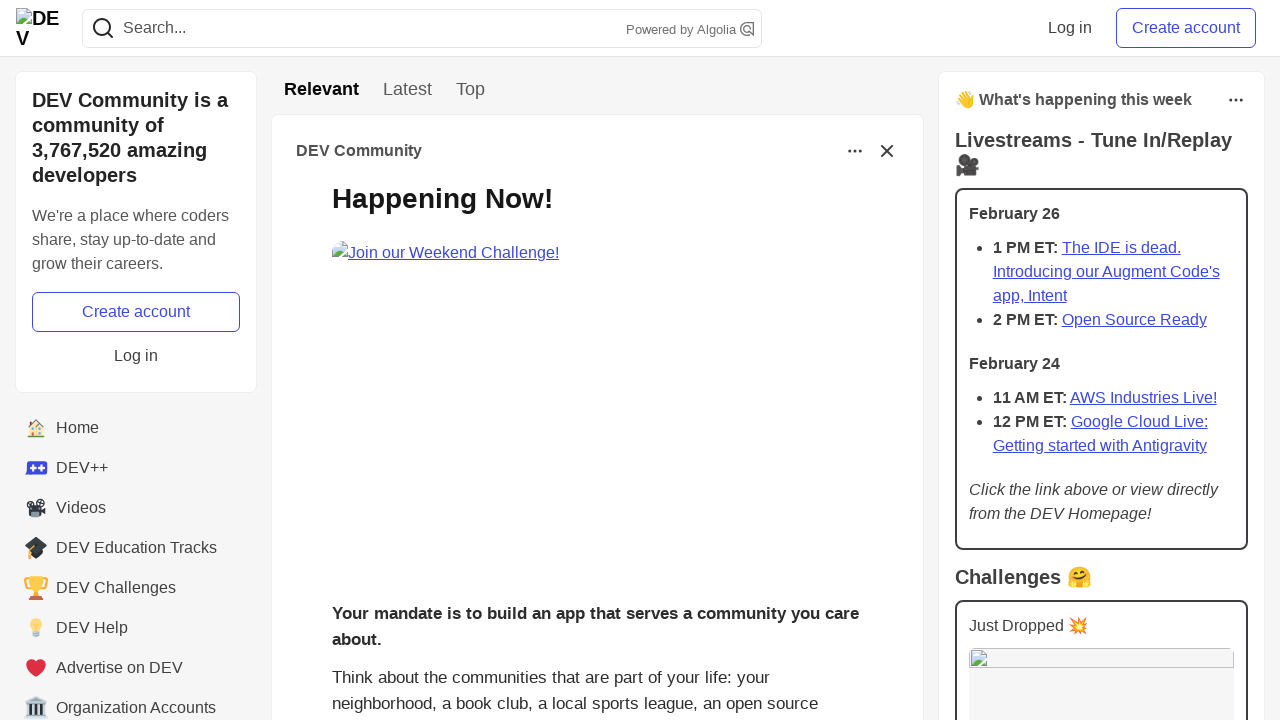

Clicked on the About link in navigation at (136, 388) on a[href='/about']
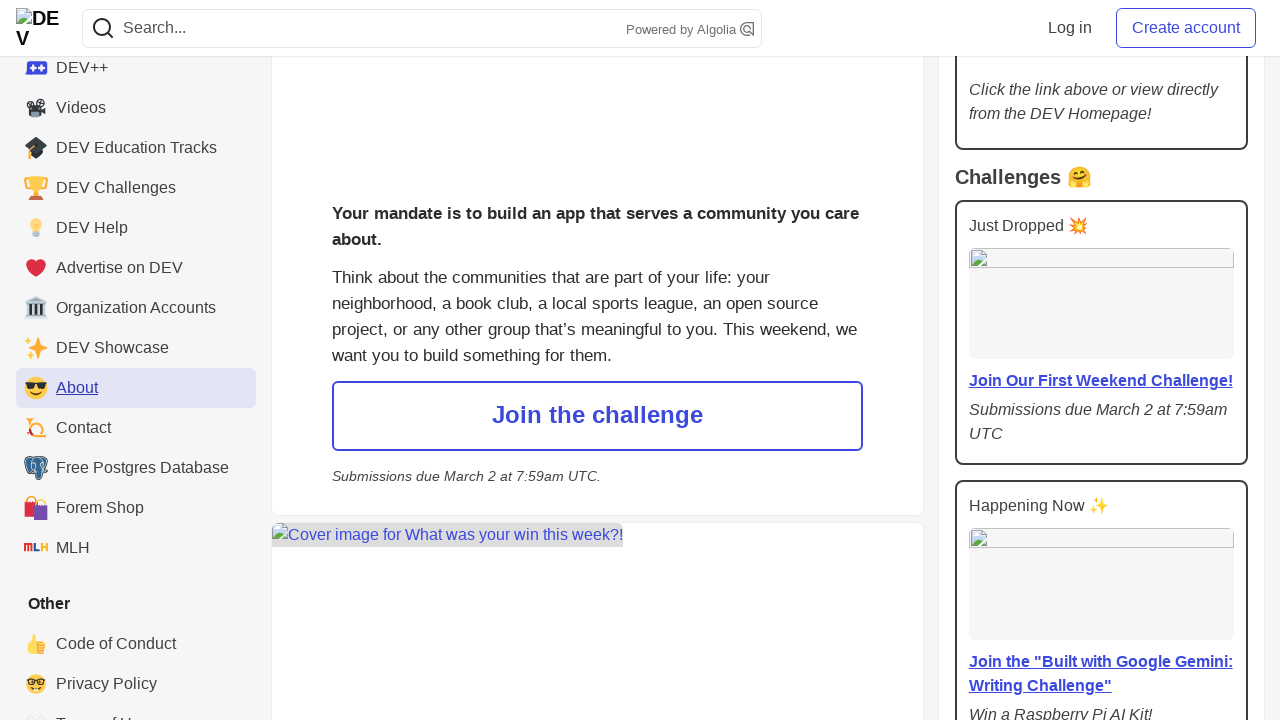

About page loaded and h1 element appeared
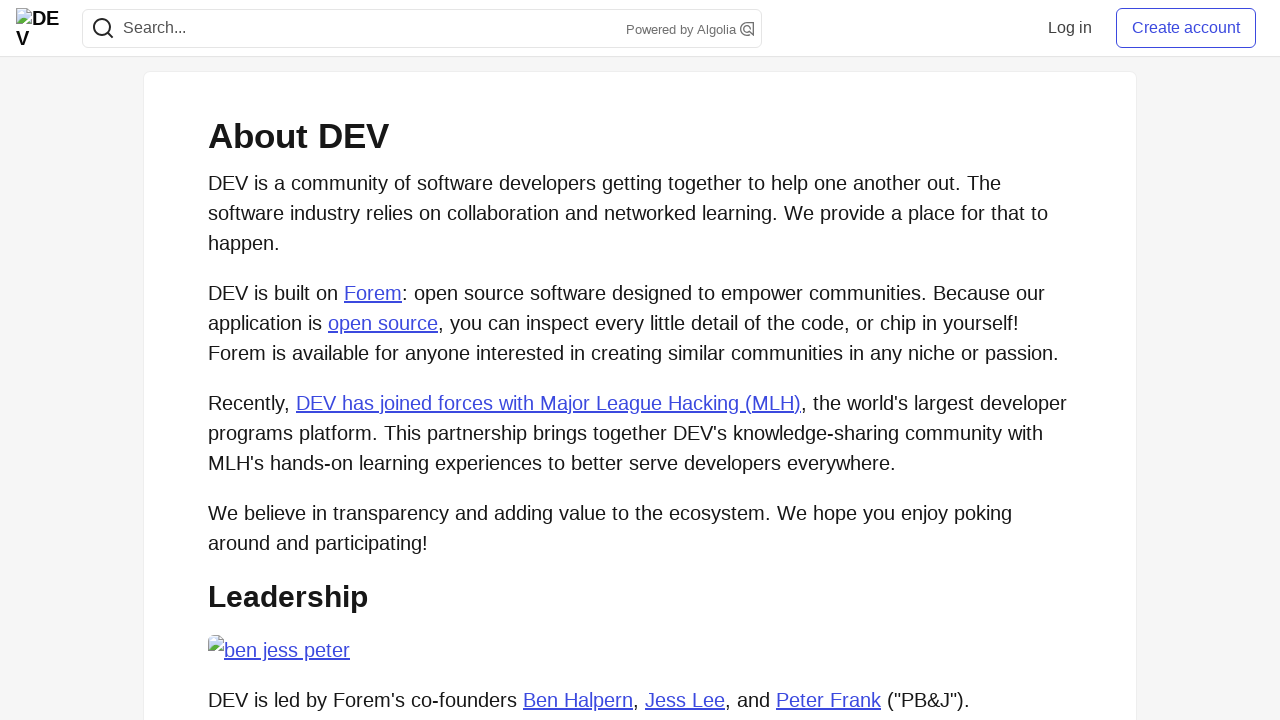

Located the main title h1 element
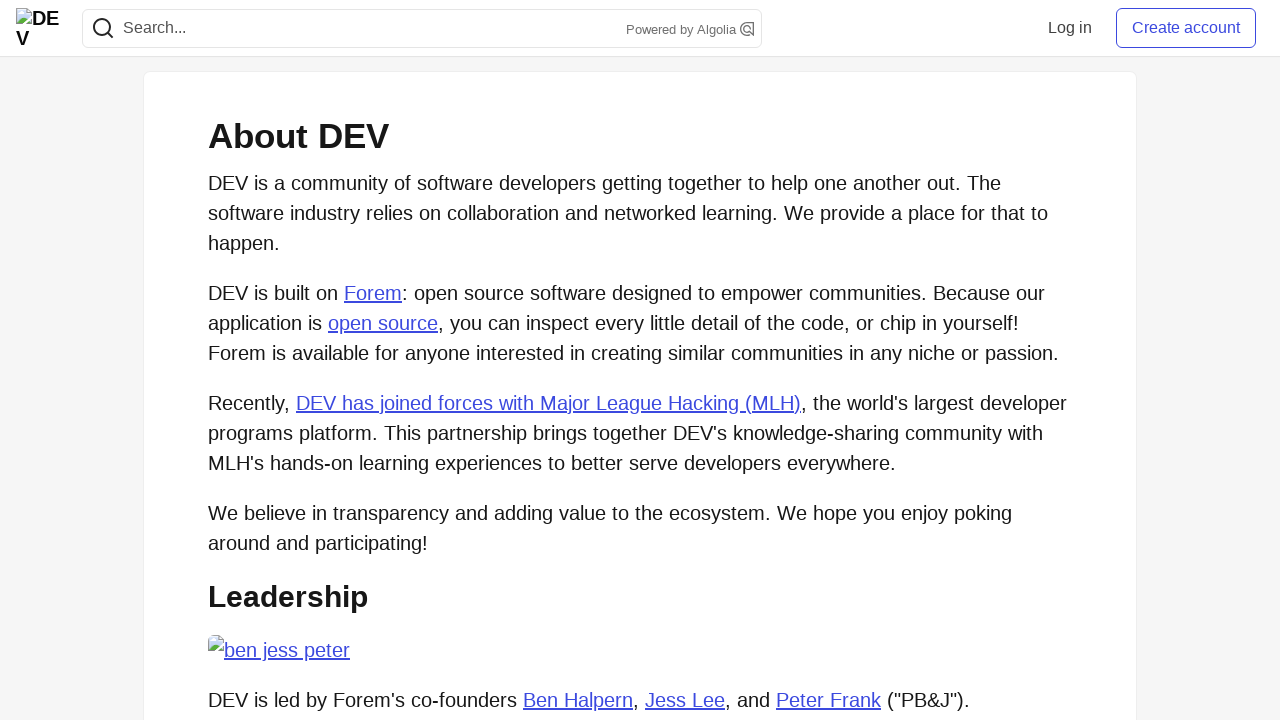

Verified page title contains 'About dev.to(' or 'About DEV'
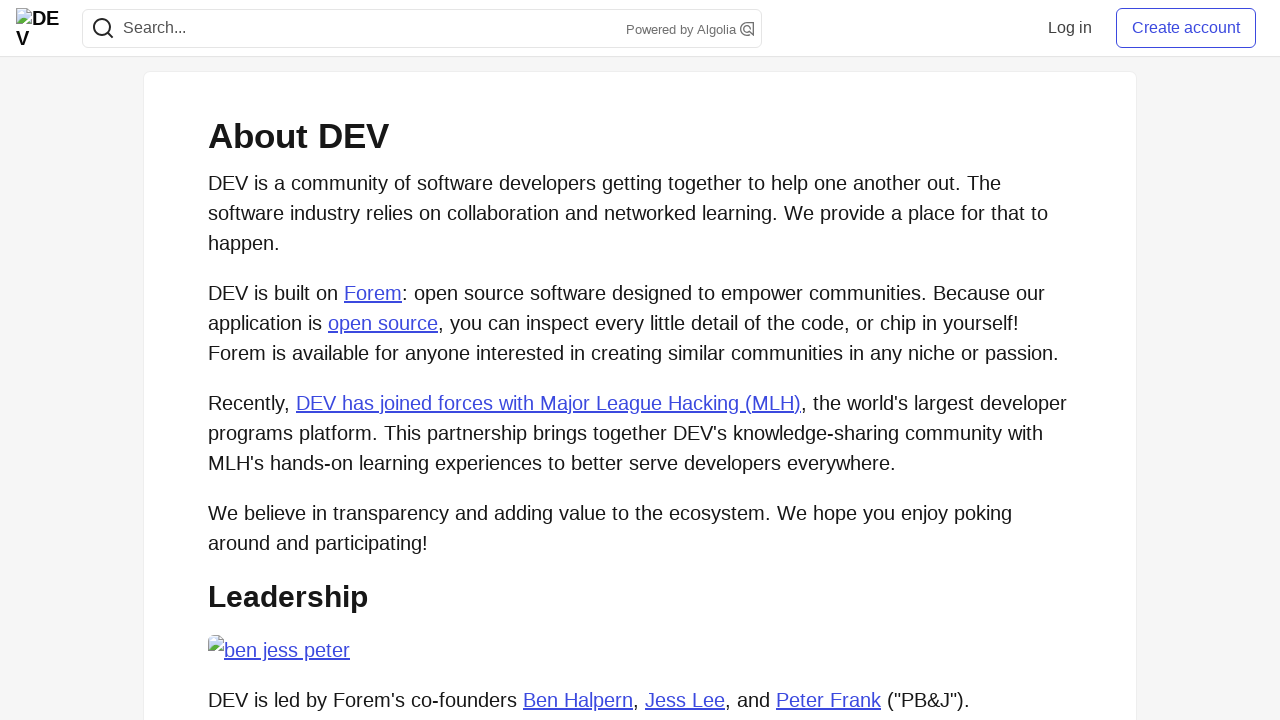

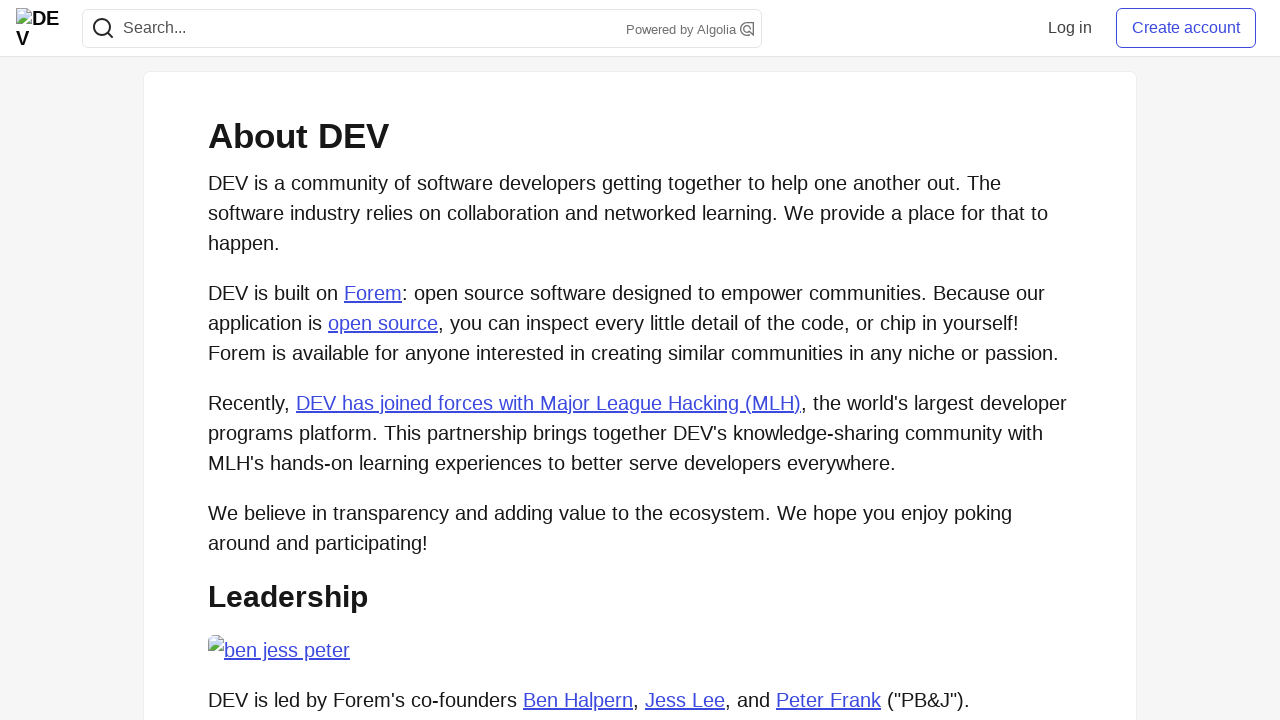